Tests clearing the complete state of all items by checking then unchecking the toggle all checkbox

Starting URL: https://demo.playwright.dev/todomvc

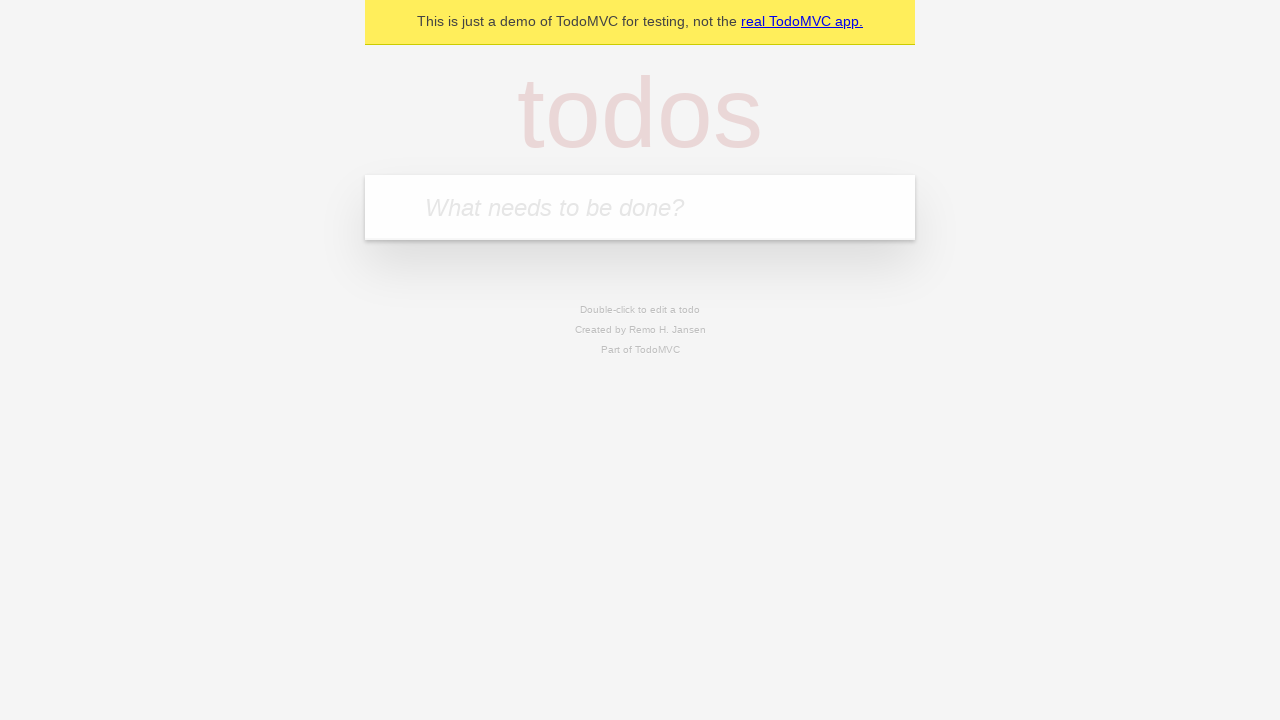

Filled todo input with 'buy some cheese' on internal:attr=[placeholder="What needs to be done?"i]
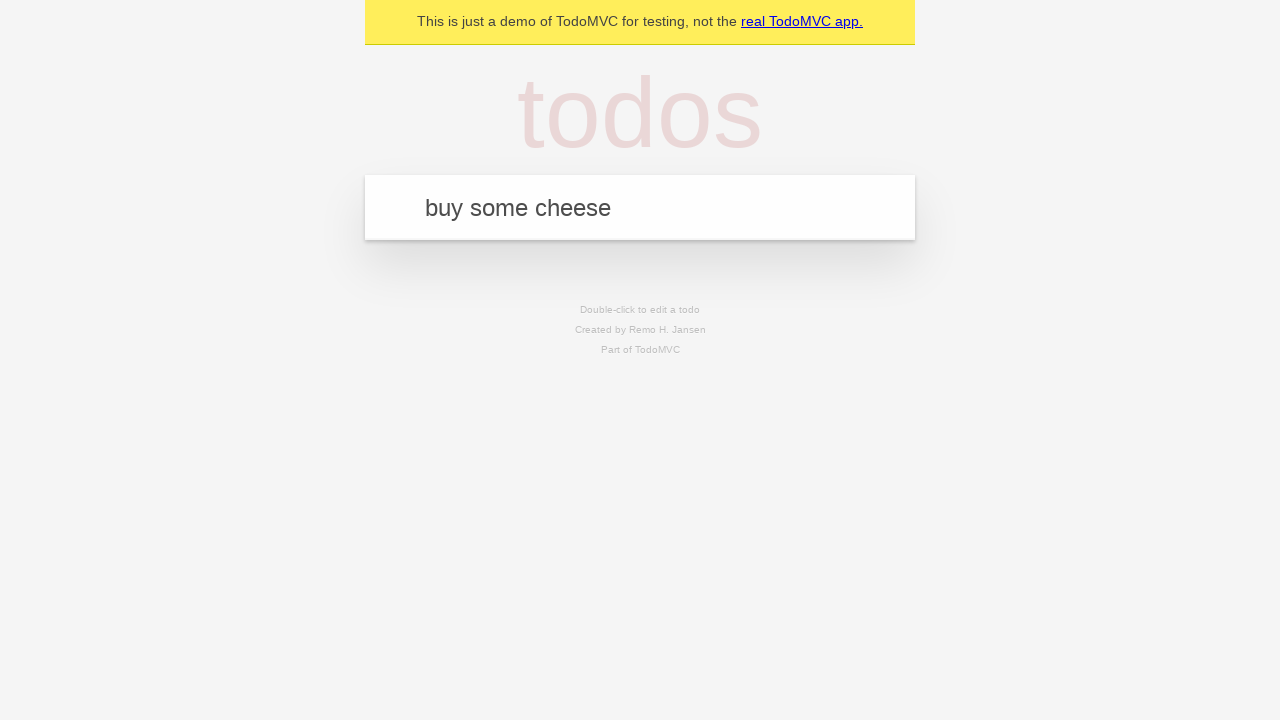

Pressed Enter to add first todo on internal:attr=[placeholder="What needs to be done?"i]
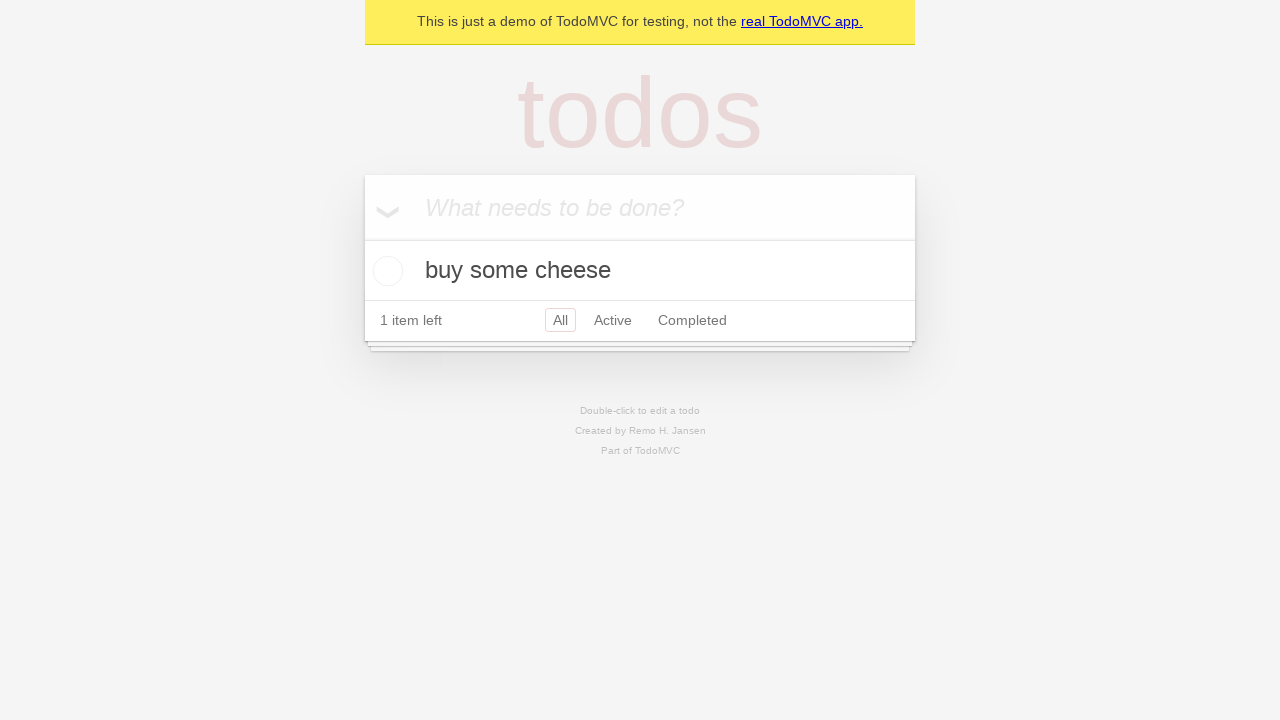

Filled todo input with 'feed the cat' on internal:attr=[placeholder="What needs to be done?"i]
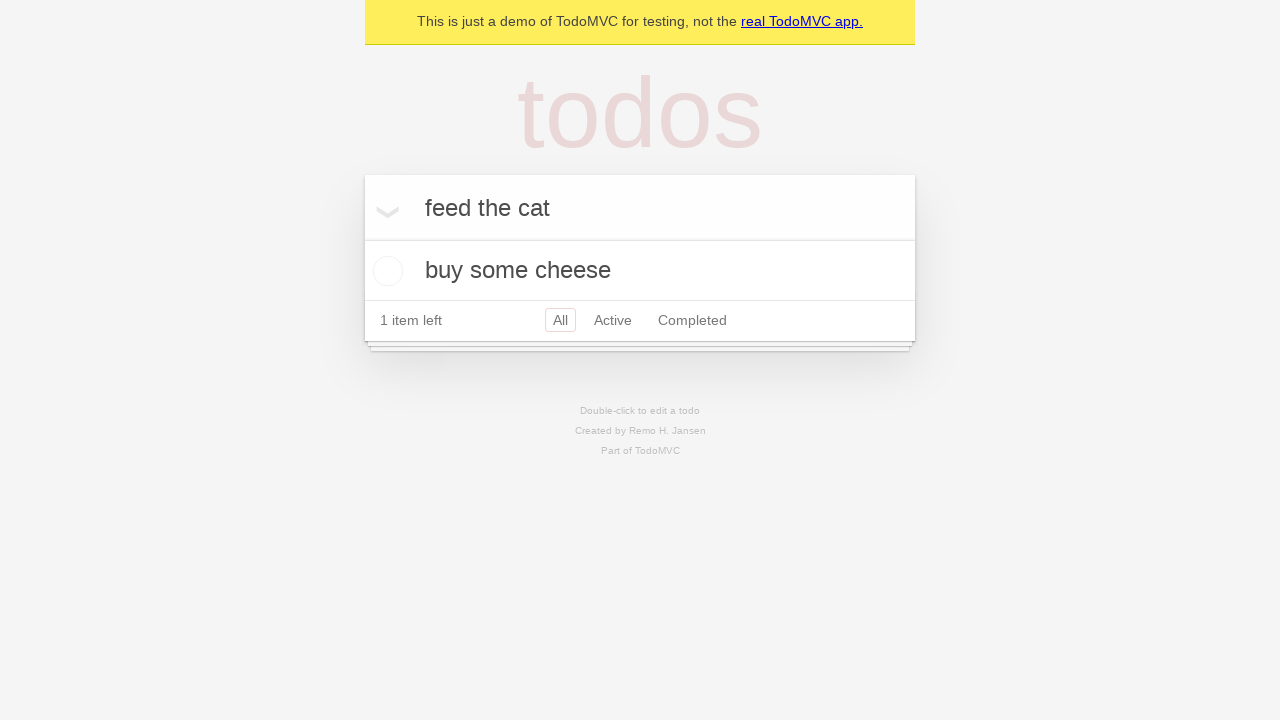

Pressed Enter to add second todo on internal:attr=[placeholder="What needs to be done?"i]
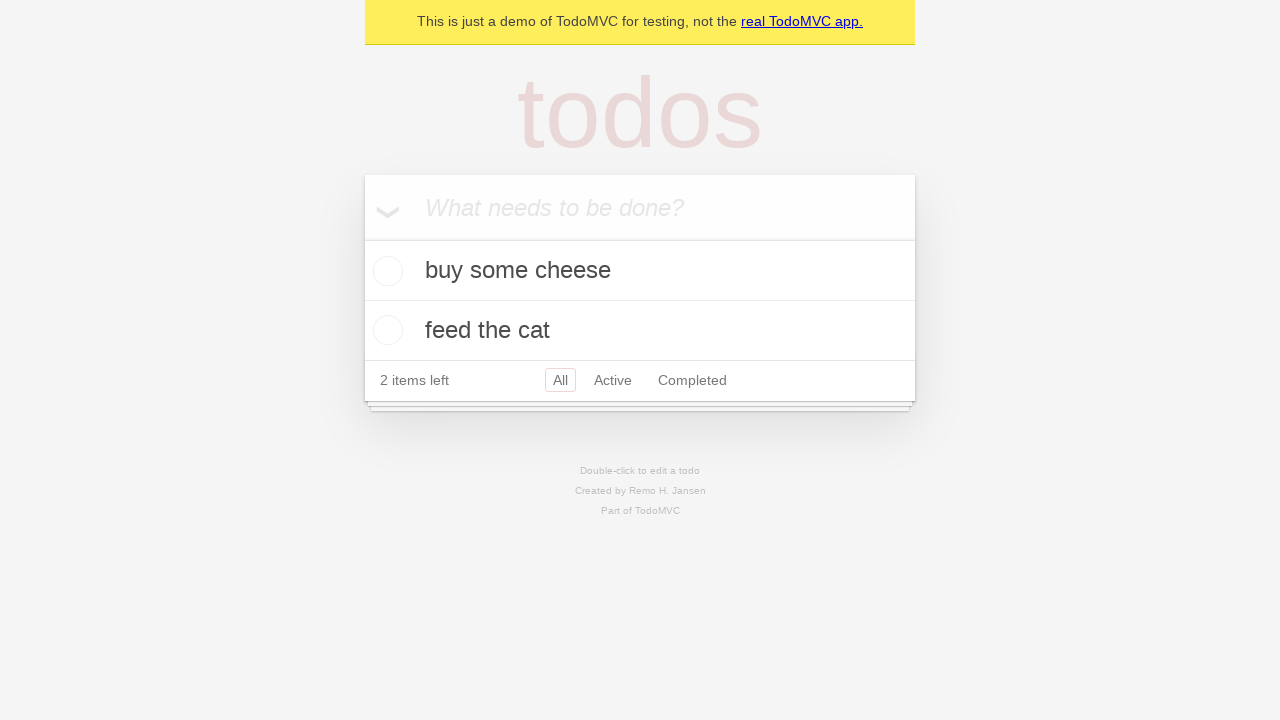

Filled todo input with 'book a doctors appointment' on internal:attr=[placeholder="What needs to be done?"i]
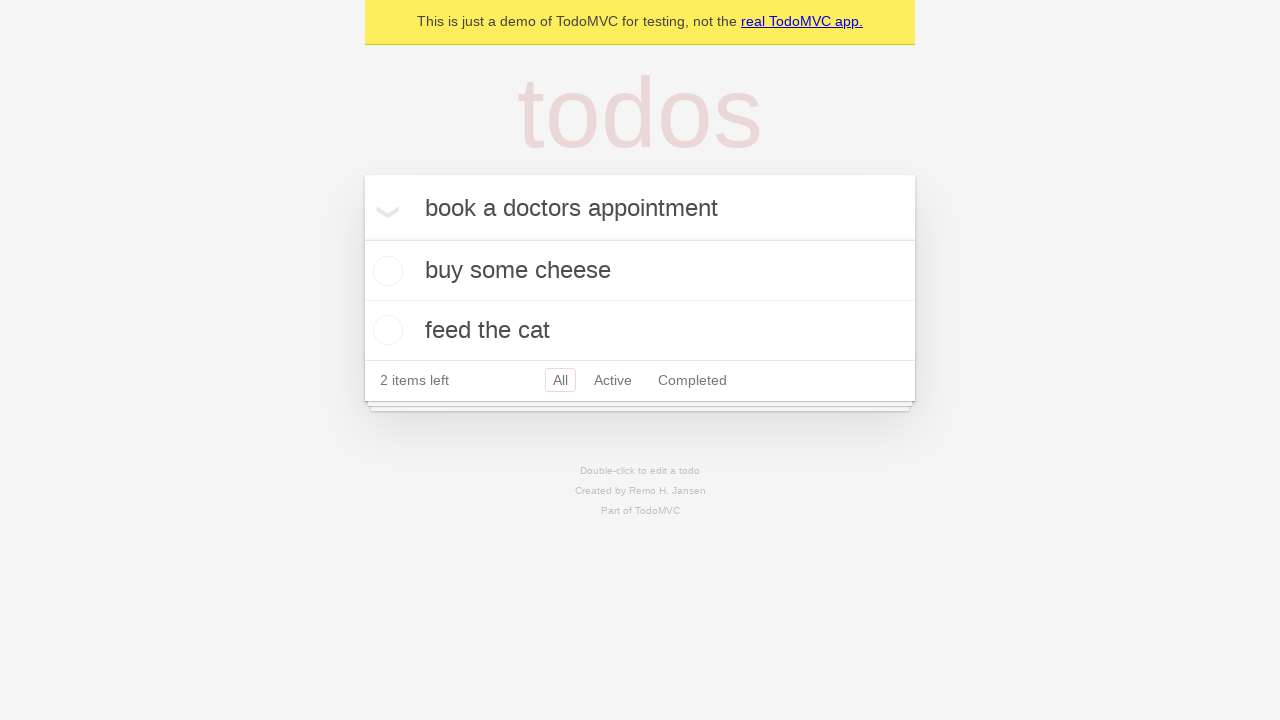

Pressed Enter to add third todo on internal:attr=[placeholder="What needs to be done?"i]
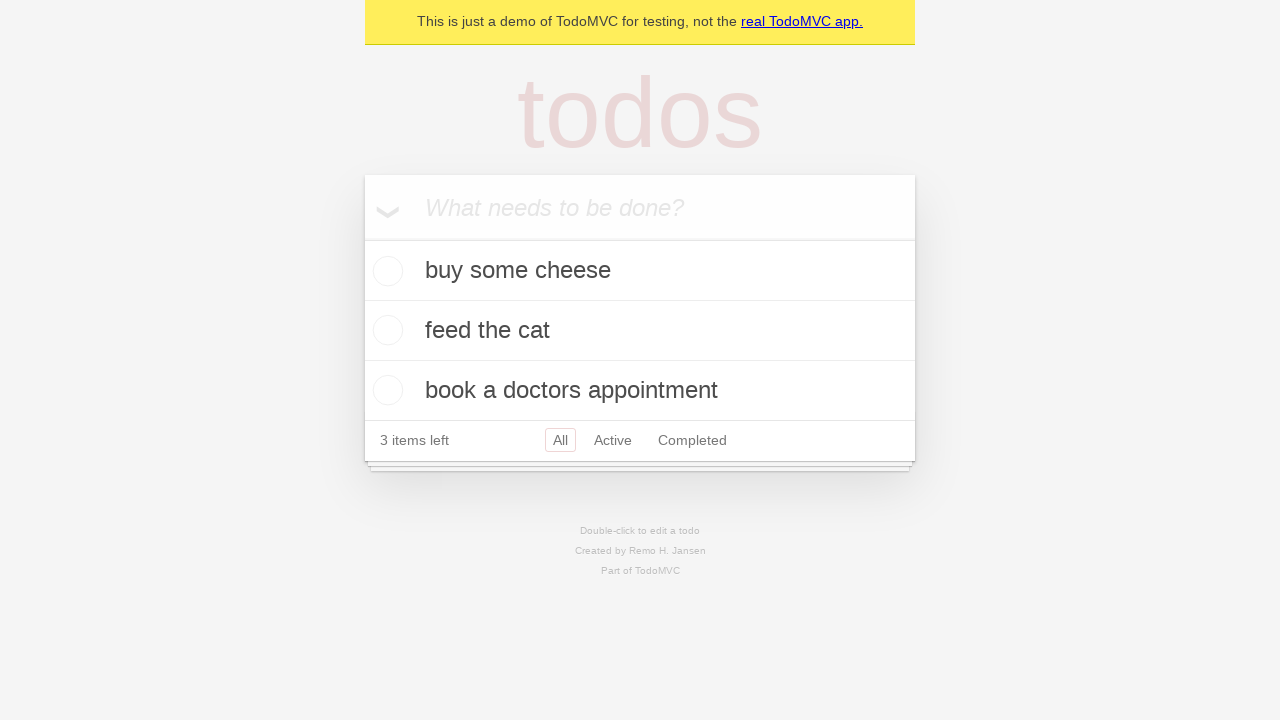

Checked 'Mark all as complete' toggle to mark all todos as complete at (362, 238) on internal:label="Mark all as complete"i
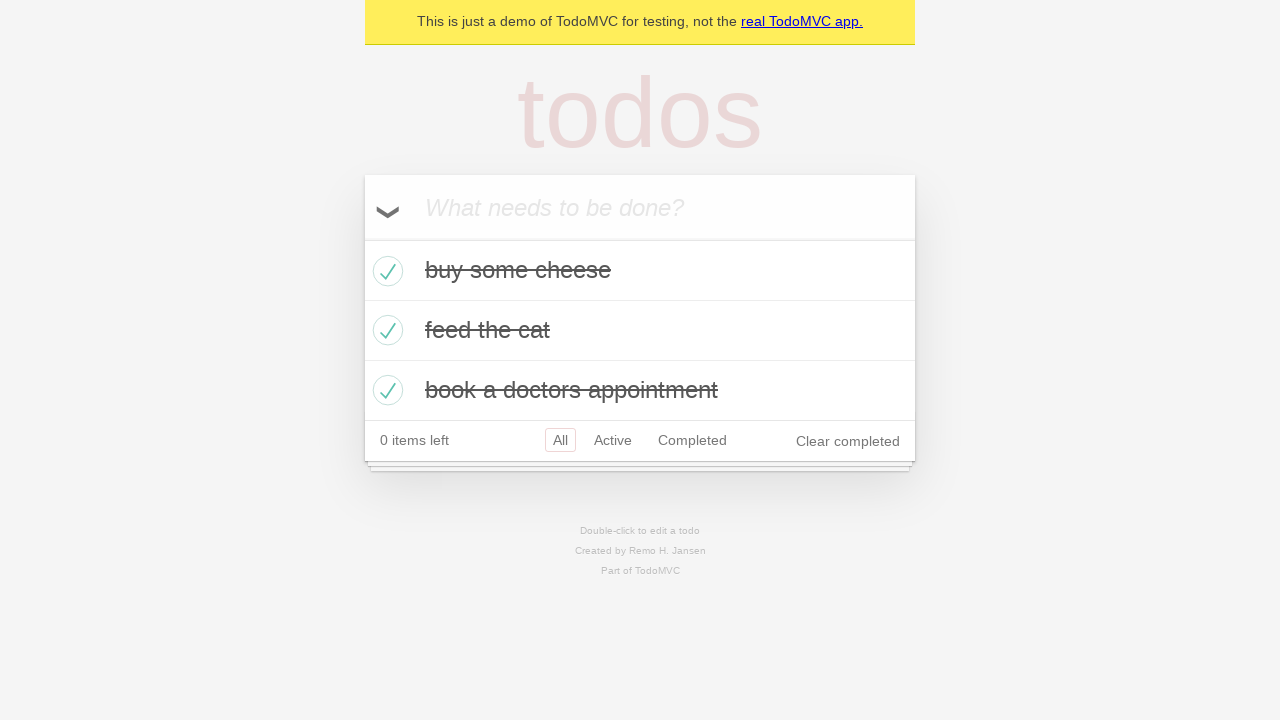

Unchecked 'Mark all as complete' toggle to clear complete state of all todos at (362, 238) on internal:label="Mark all as complete"i
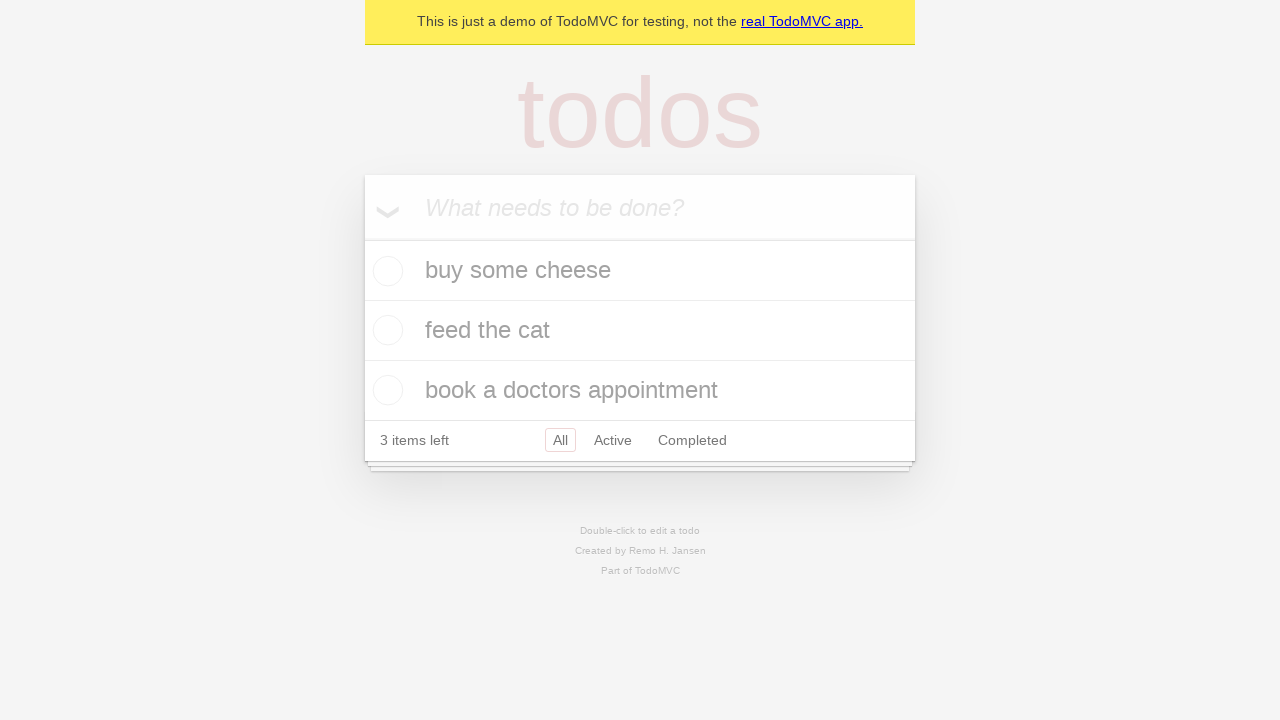

Waited for todo items to be visible
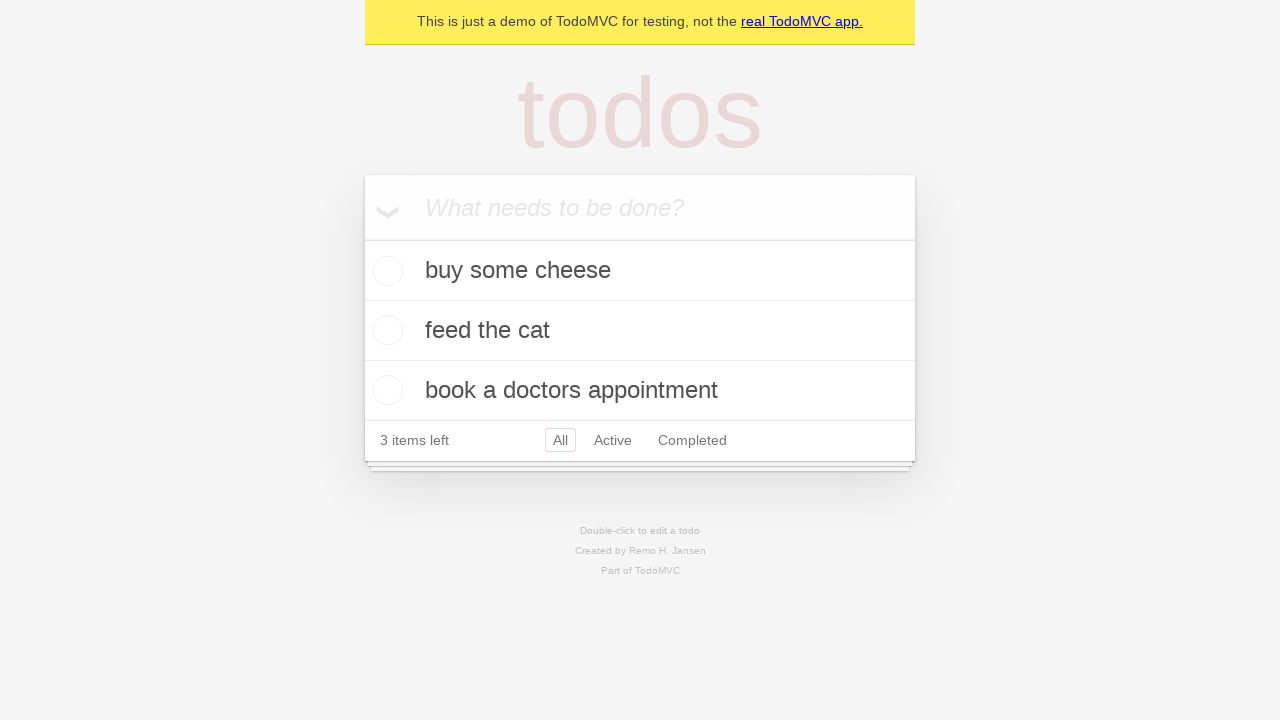

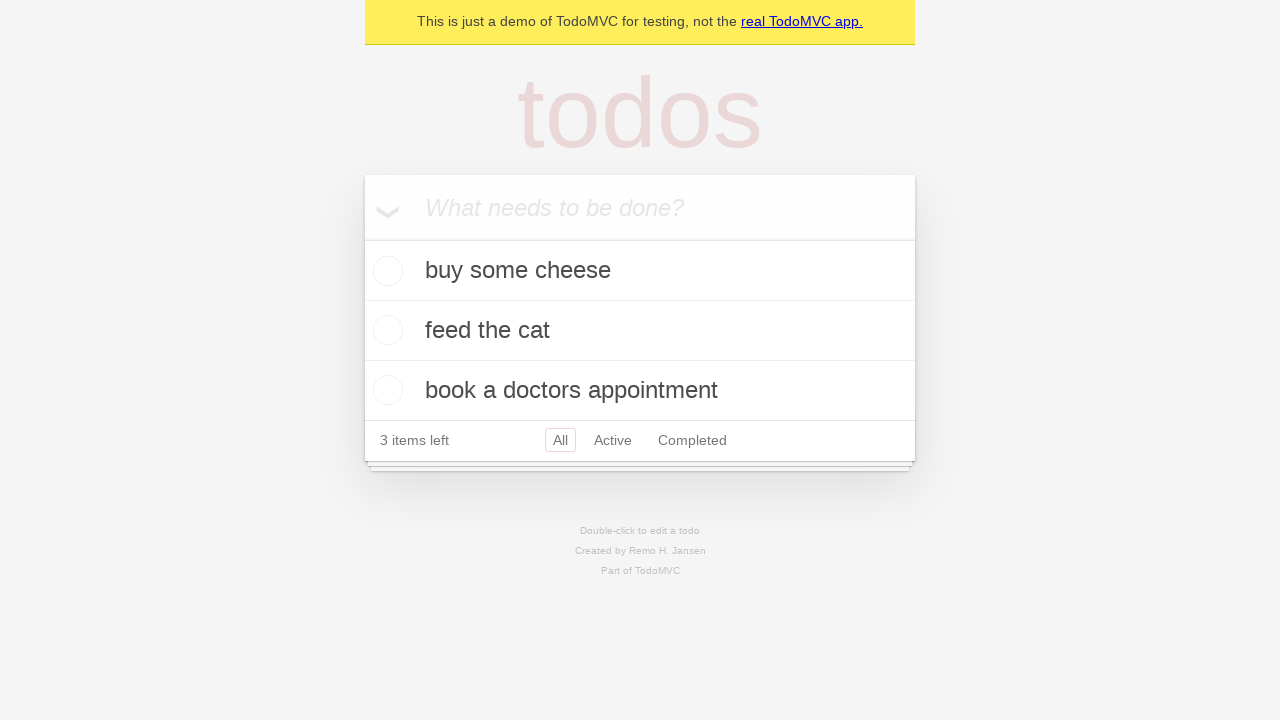